Tests drag and drop functionality by dragging an element from a source position and dropping it onto a target element

Starting URL: https://jqueryui.com/resources/demos/droppable/default.html

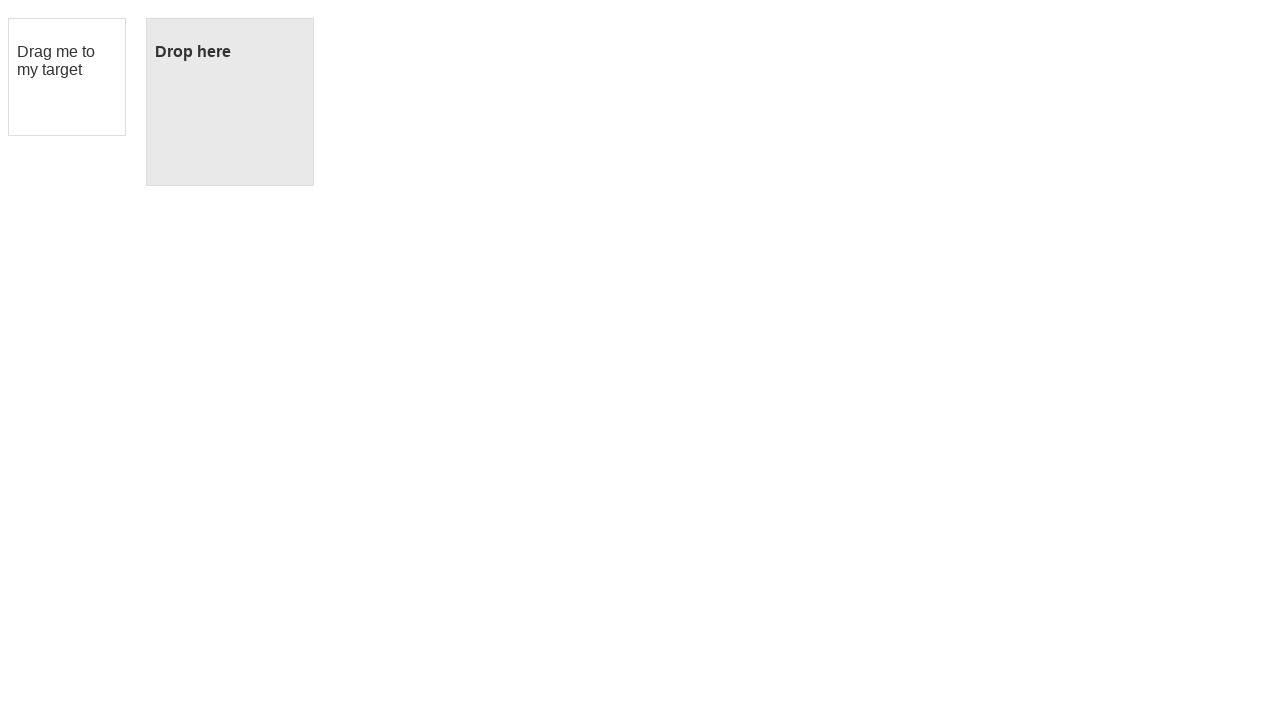

Waited for draggable element to be visible
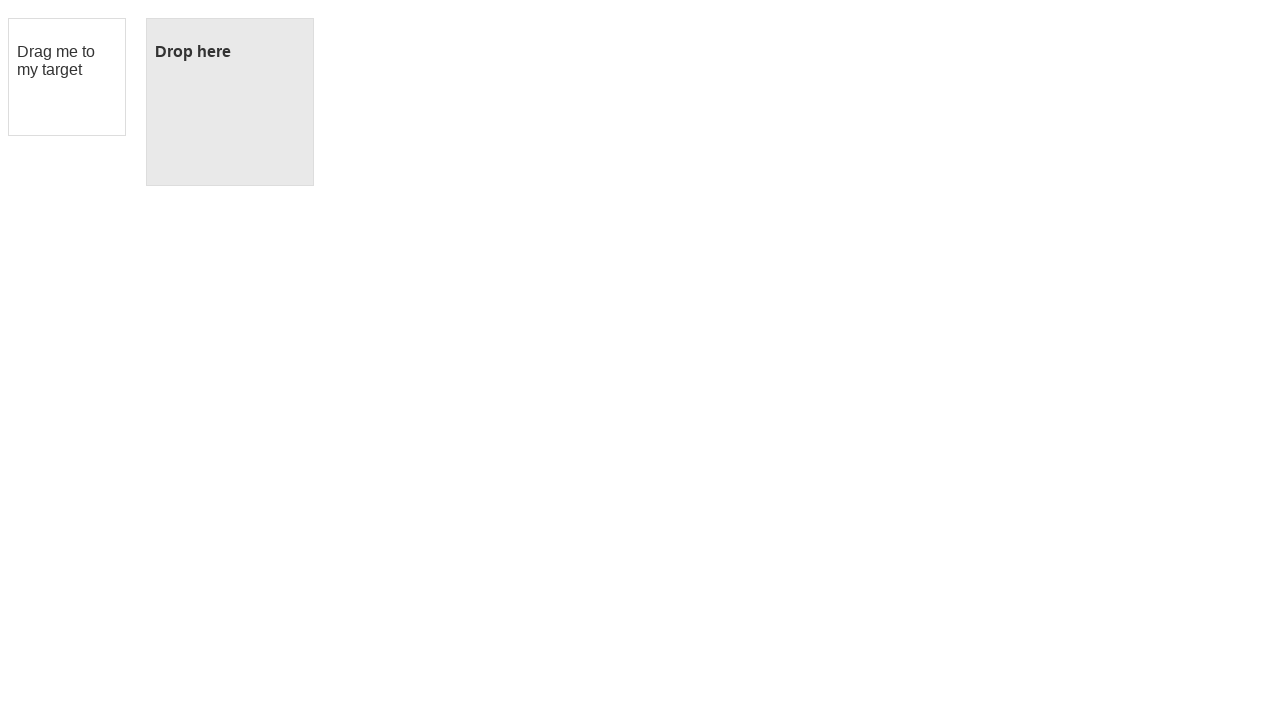

Waited for droppable target to be visible
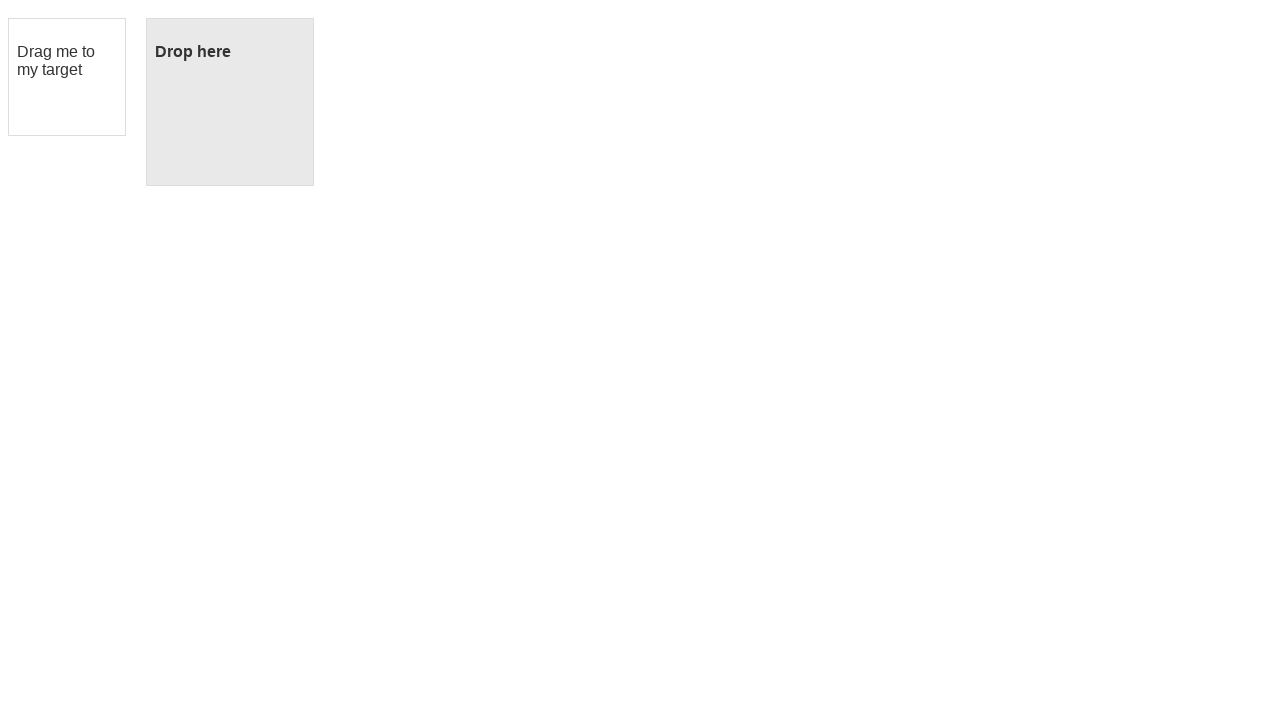

Performed drag and drop from draggable element to droppable target at (230, 102)
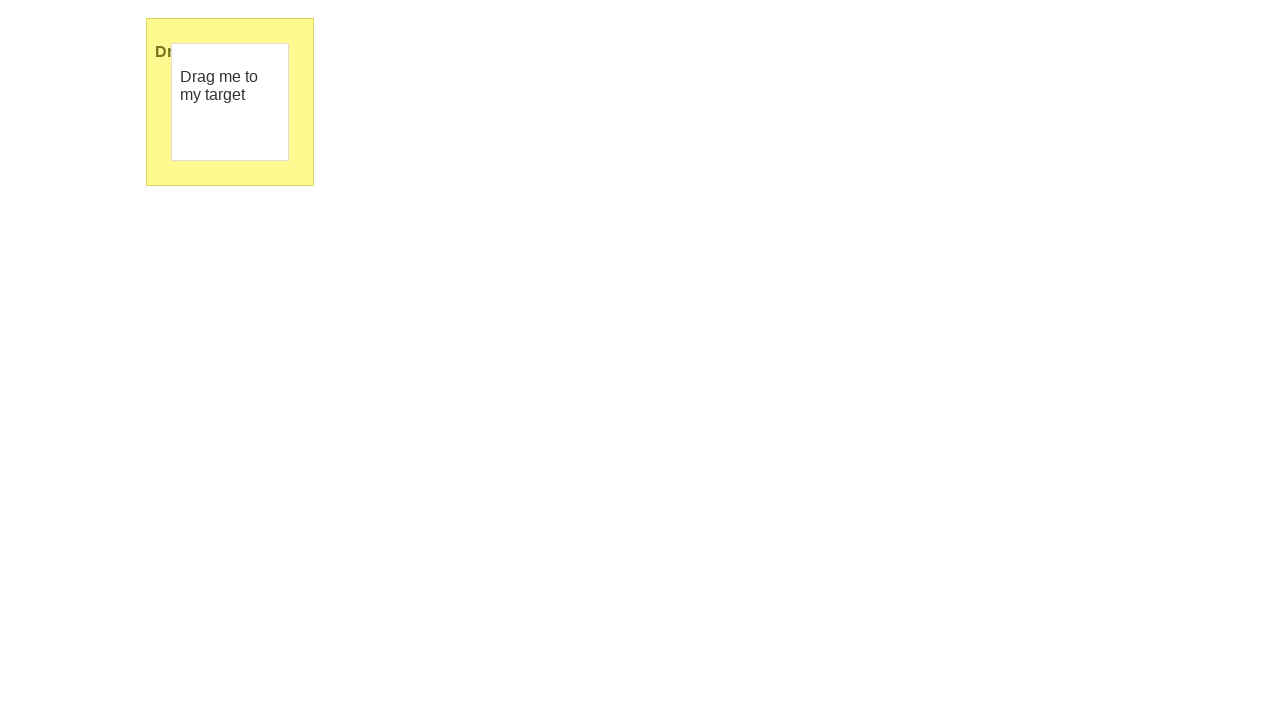

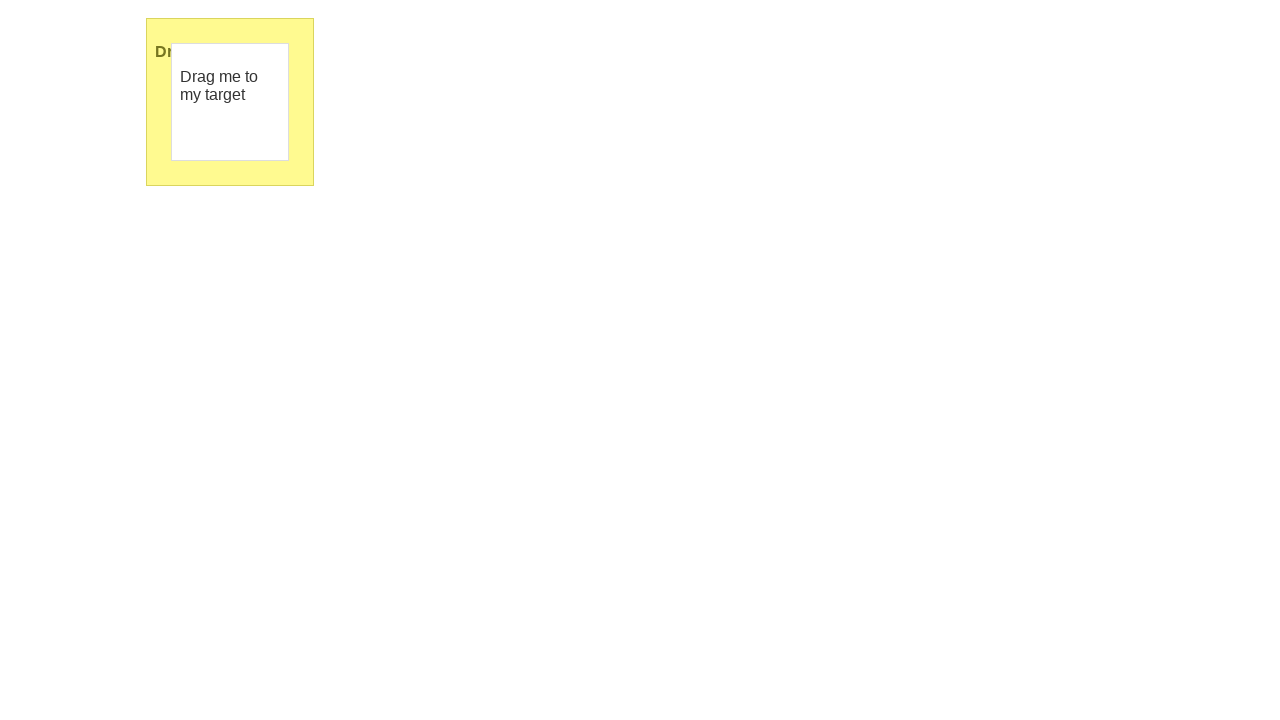